Tests responsive design of the website by viewing the homepage in iPad Pro device emulation mode

Starting URL: https://automationexercise.com/

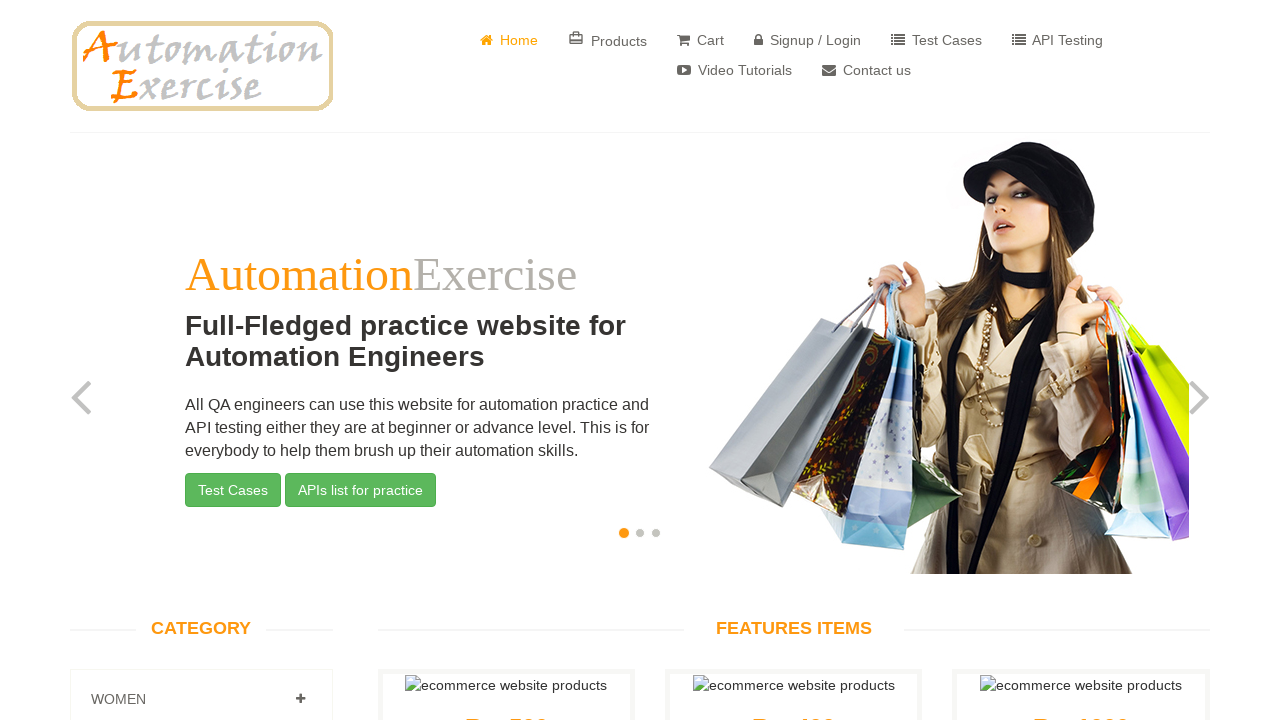

Set viewport to iPad Pro dimensions (1024x1366)
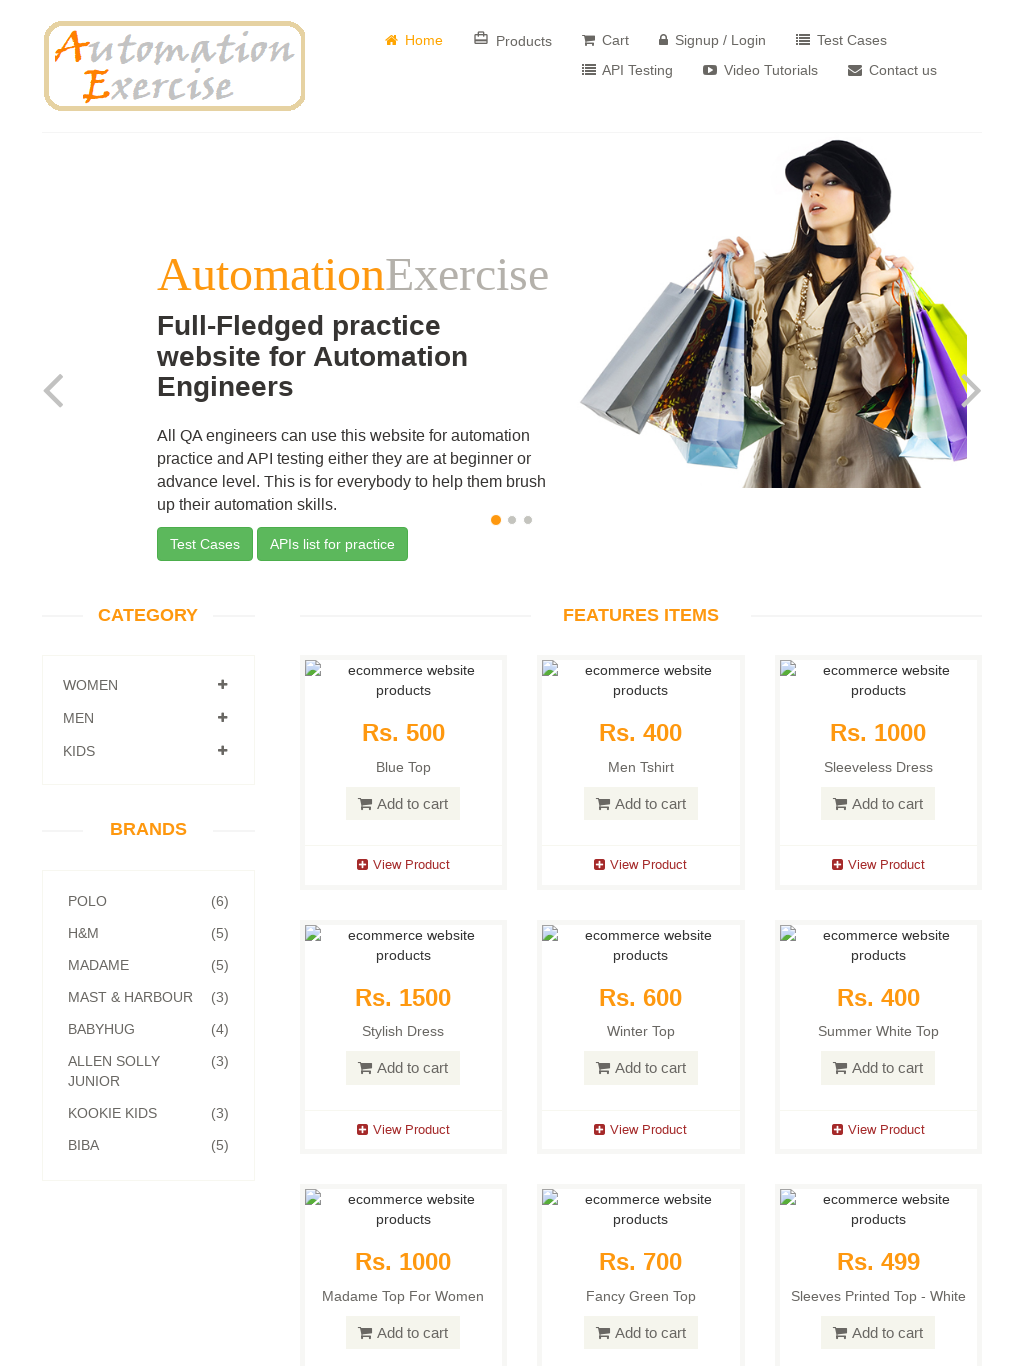

Page fully loaded in iPad Pro emulation mode
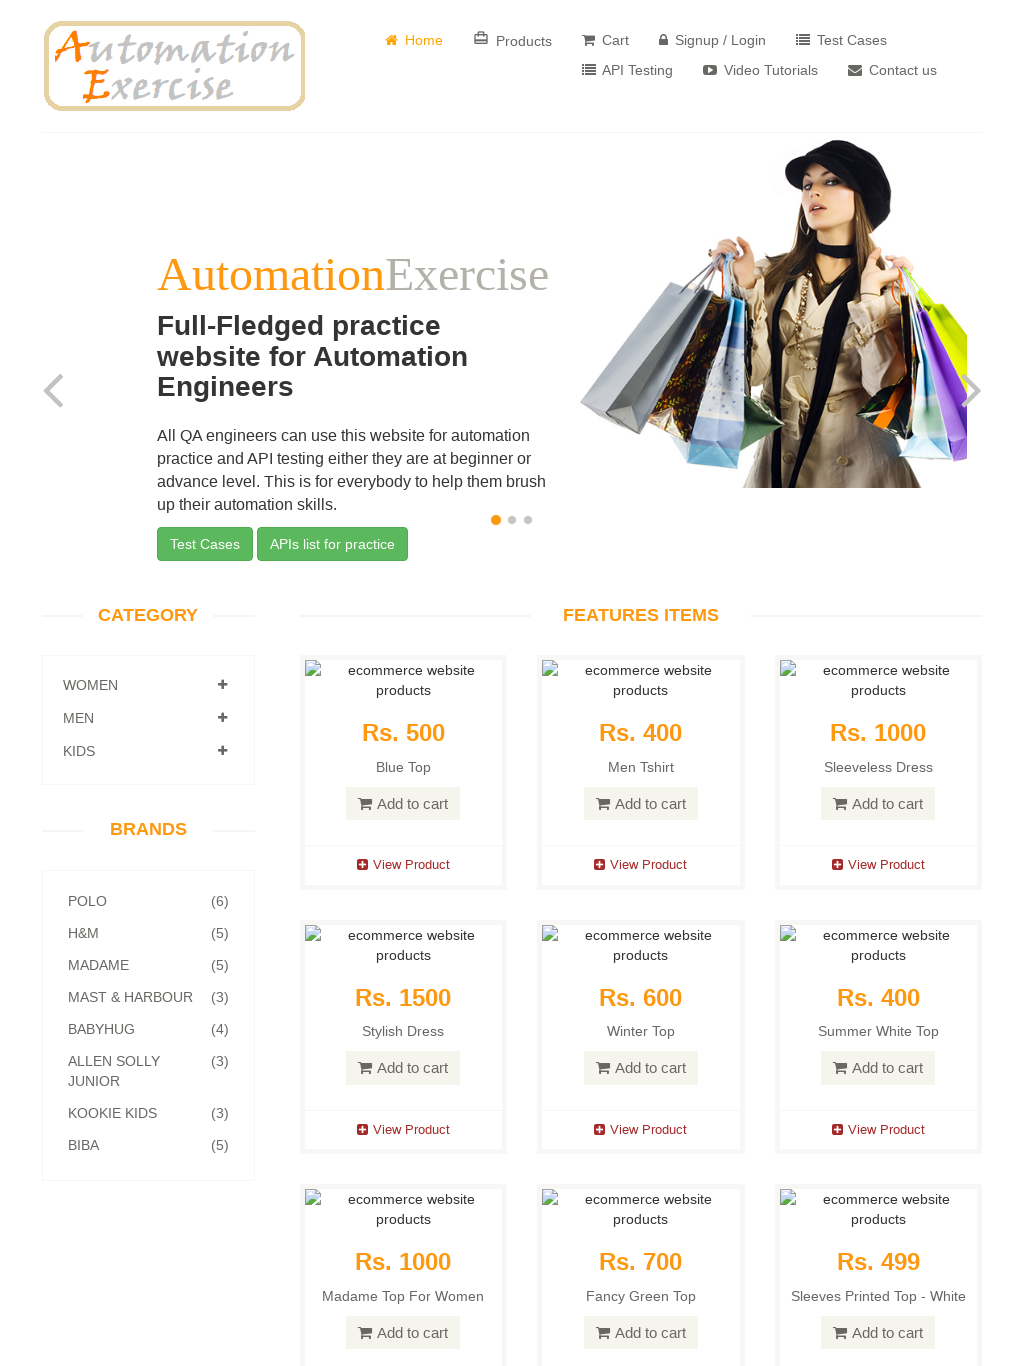

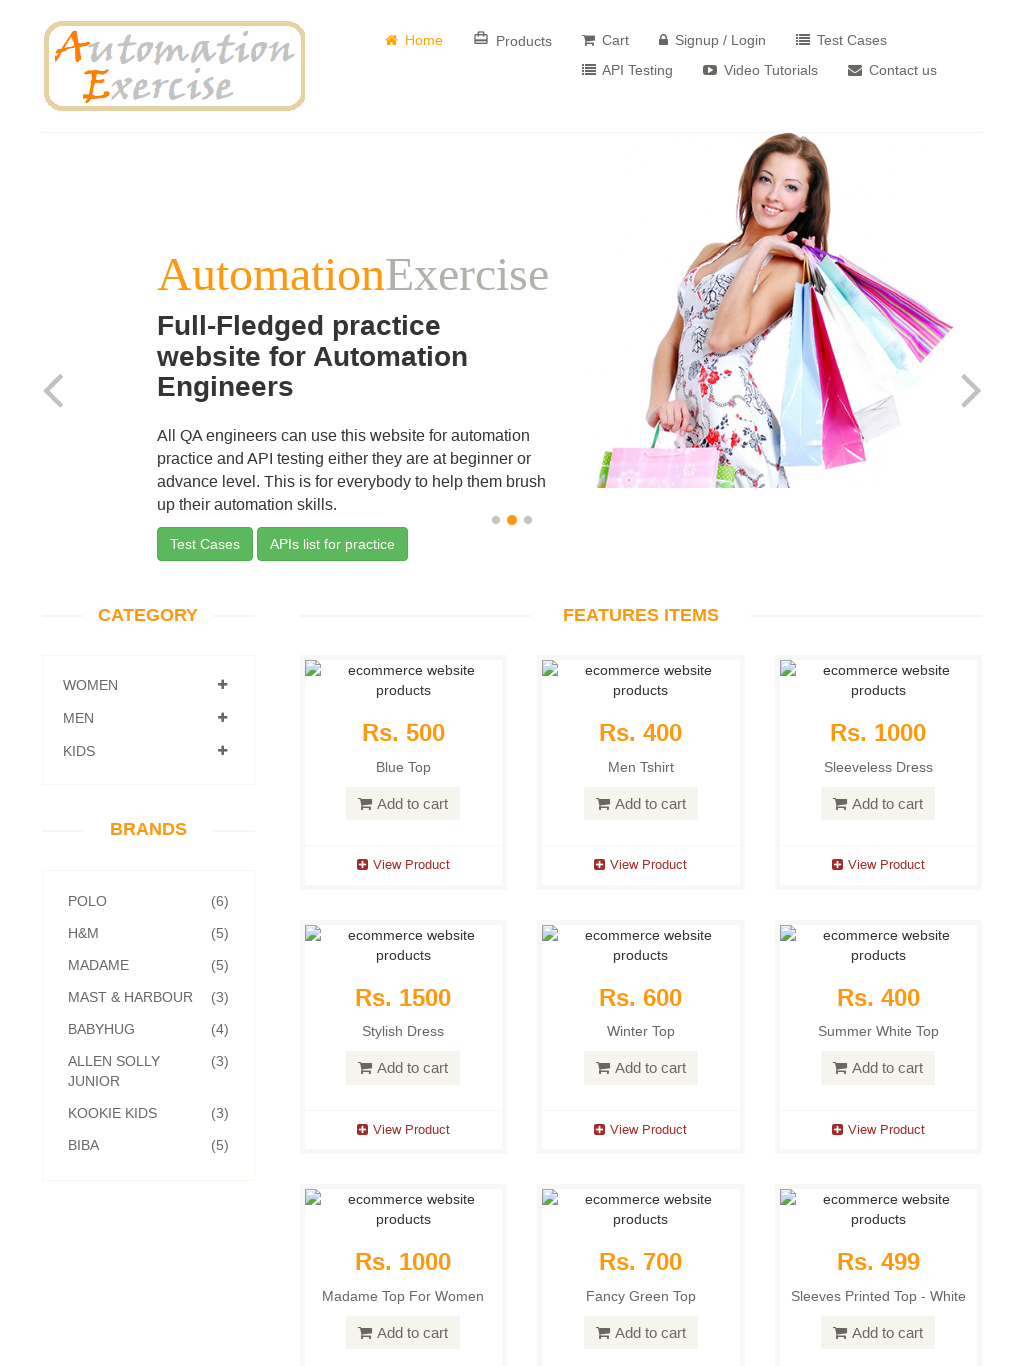